Navigates to Flipkart homepage and maximizes the browser window, verifying the page loads successfully.

Starting URL: https://www.flipkart.com/

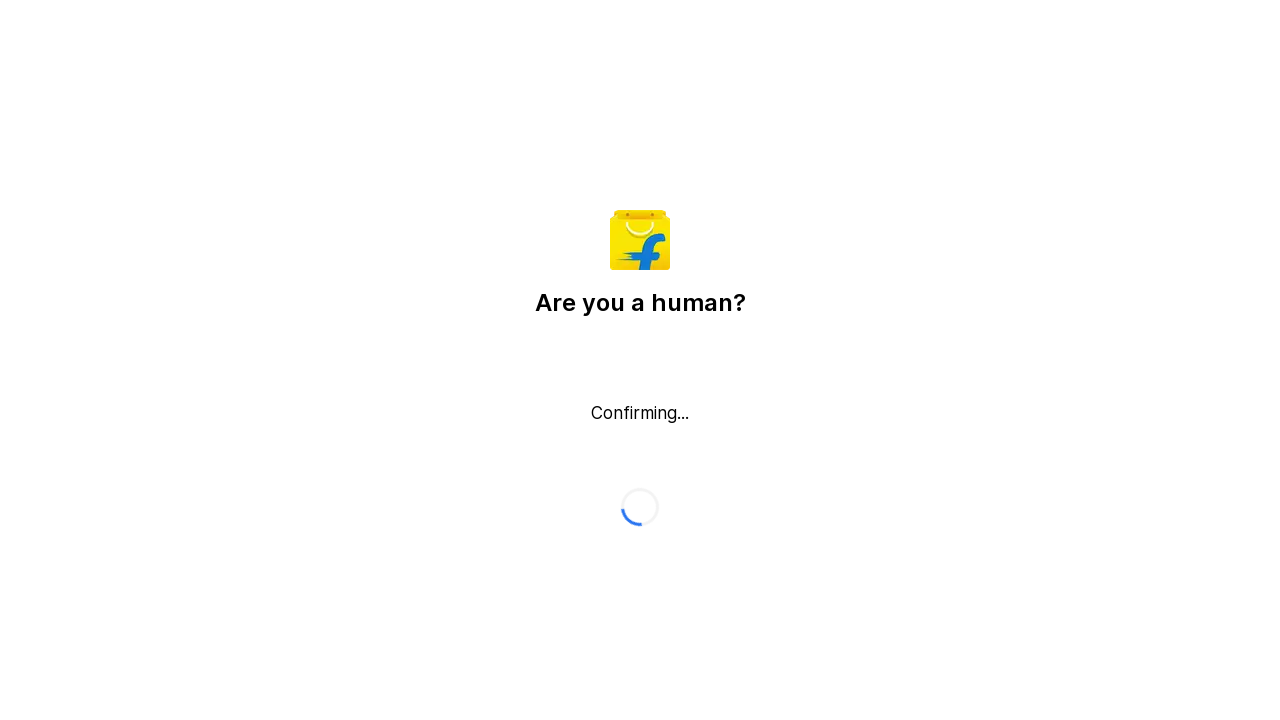

Set viewport size to 1920x1080
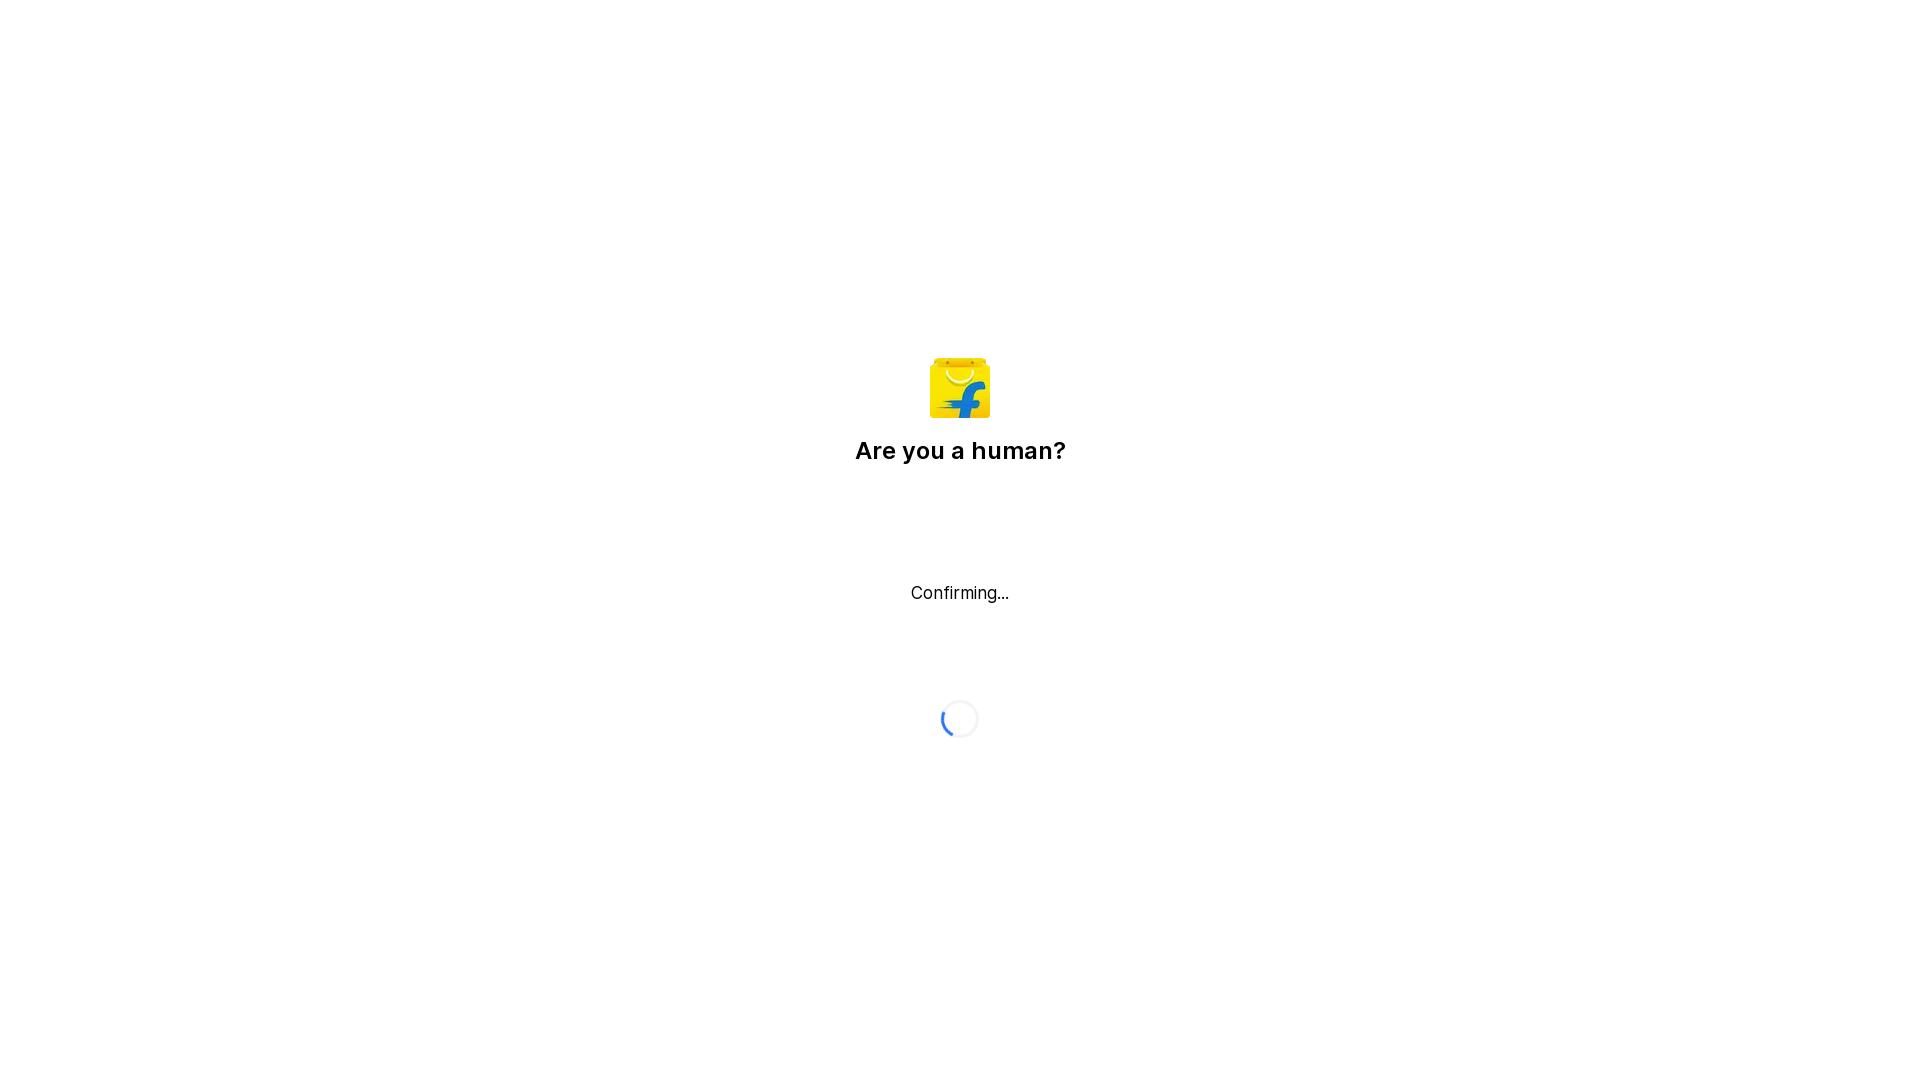

Waited for page DOM content to load
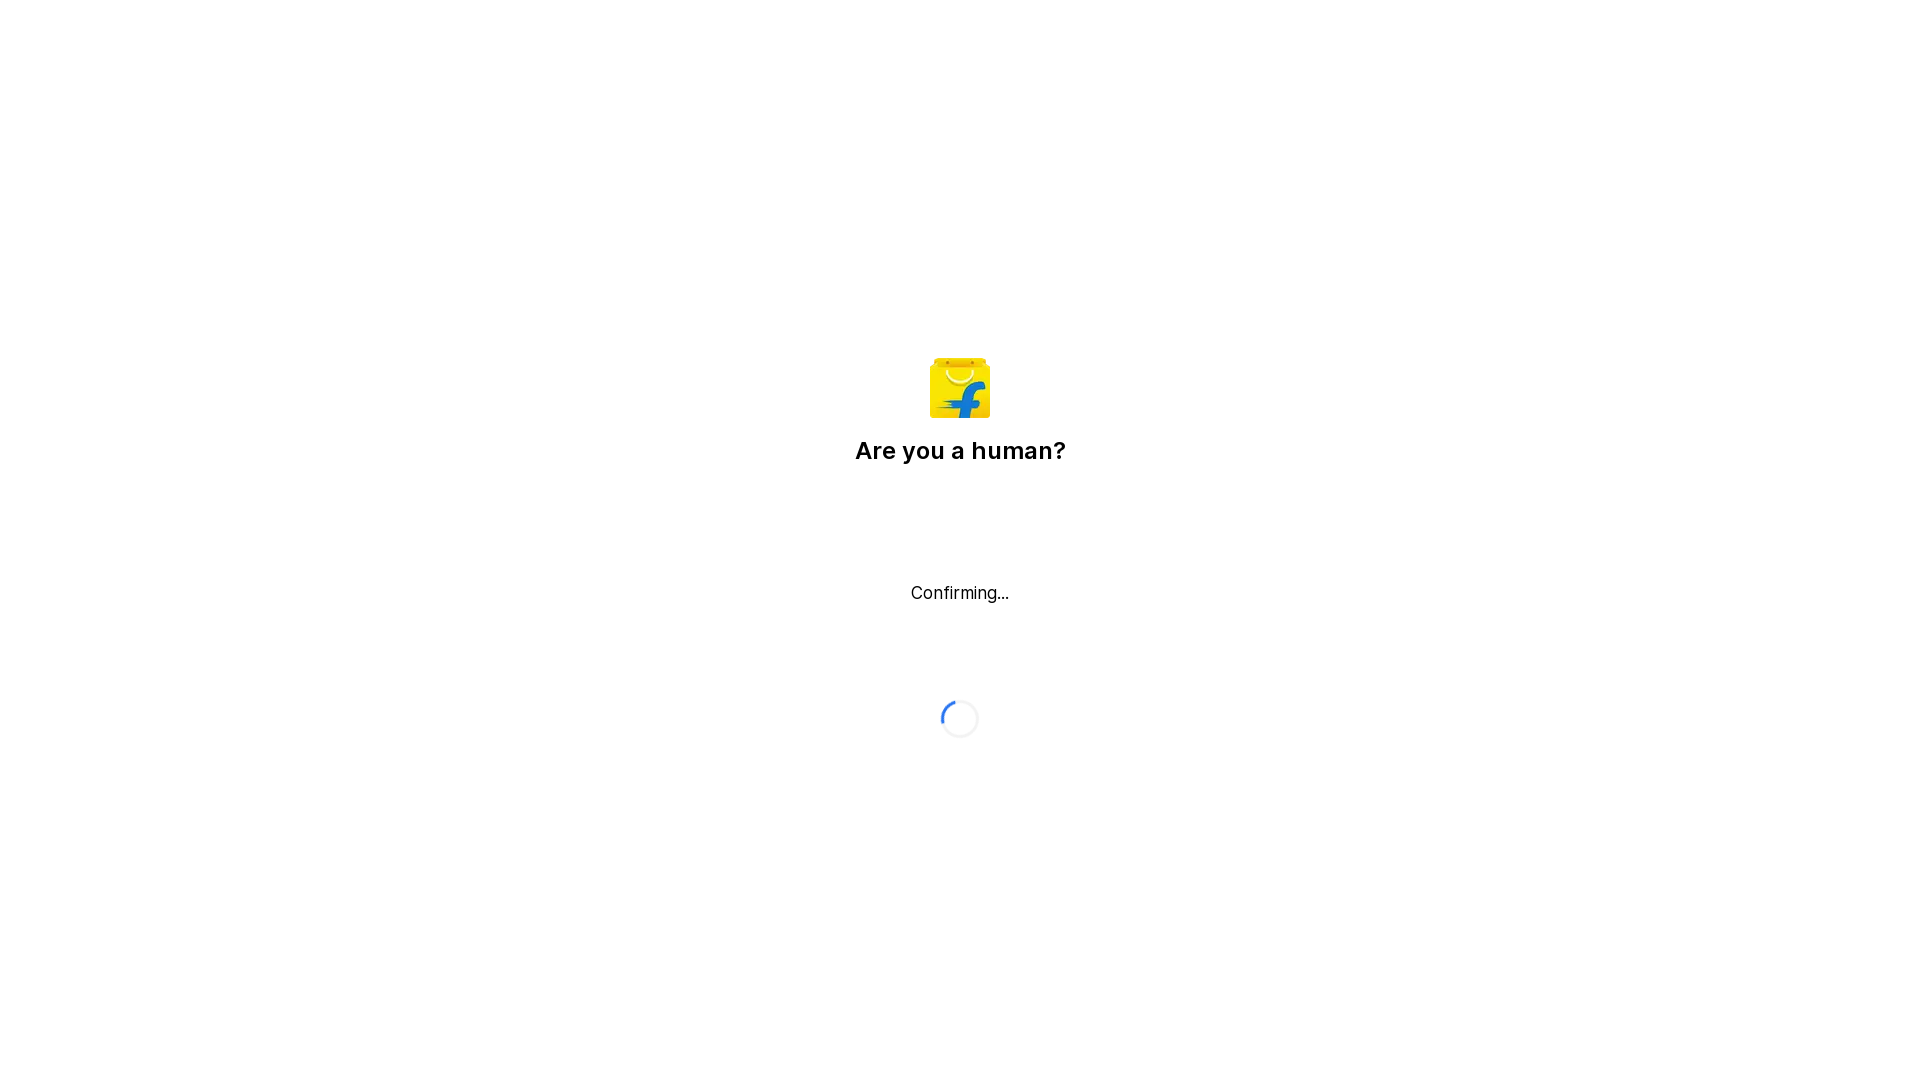

Verified body element is visible
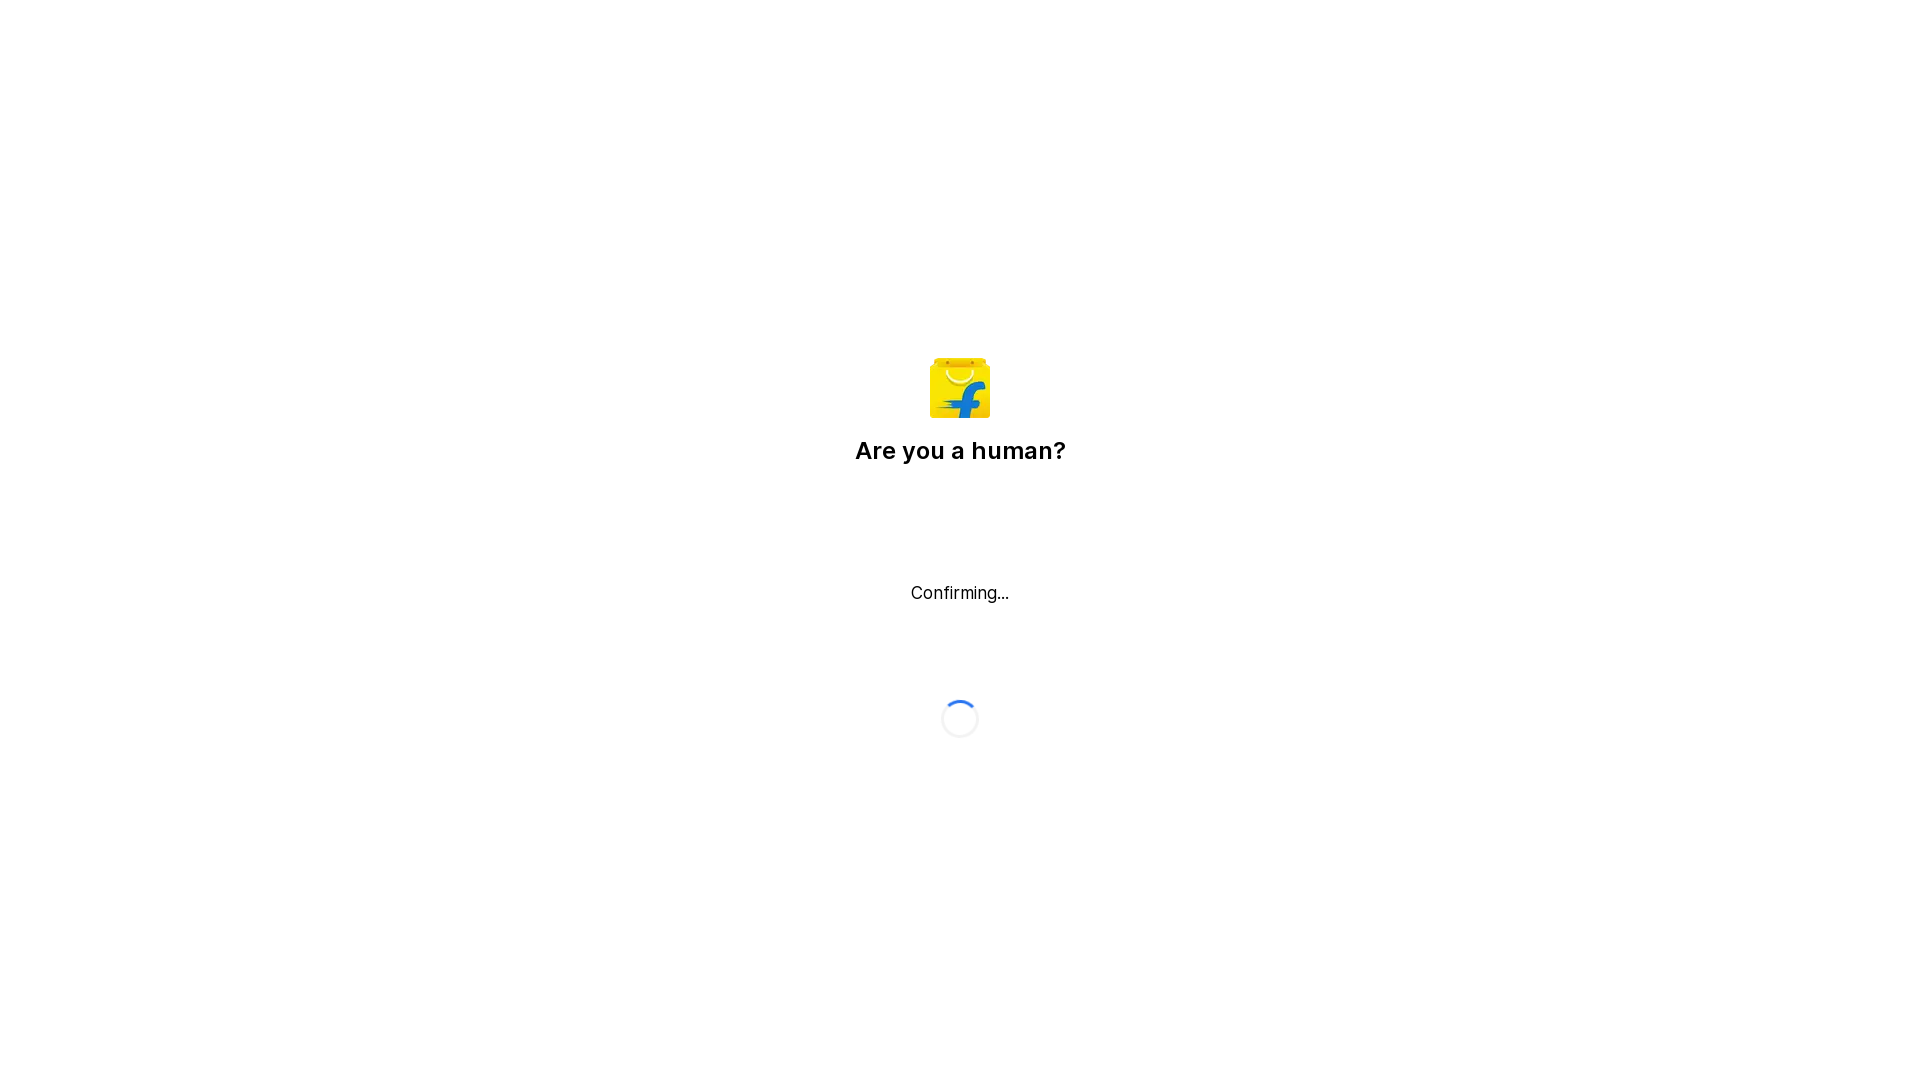

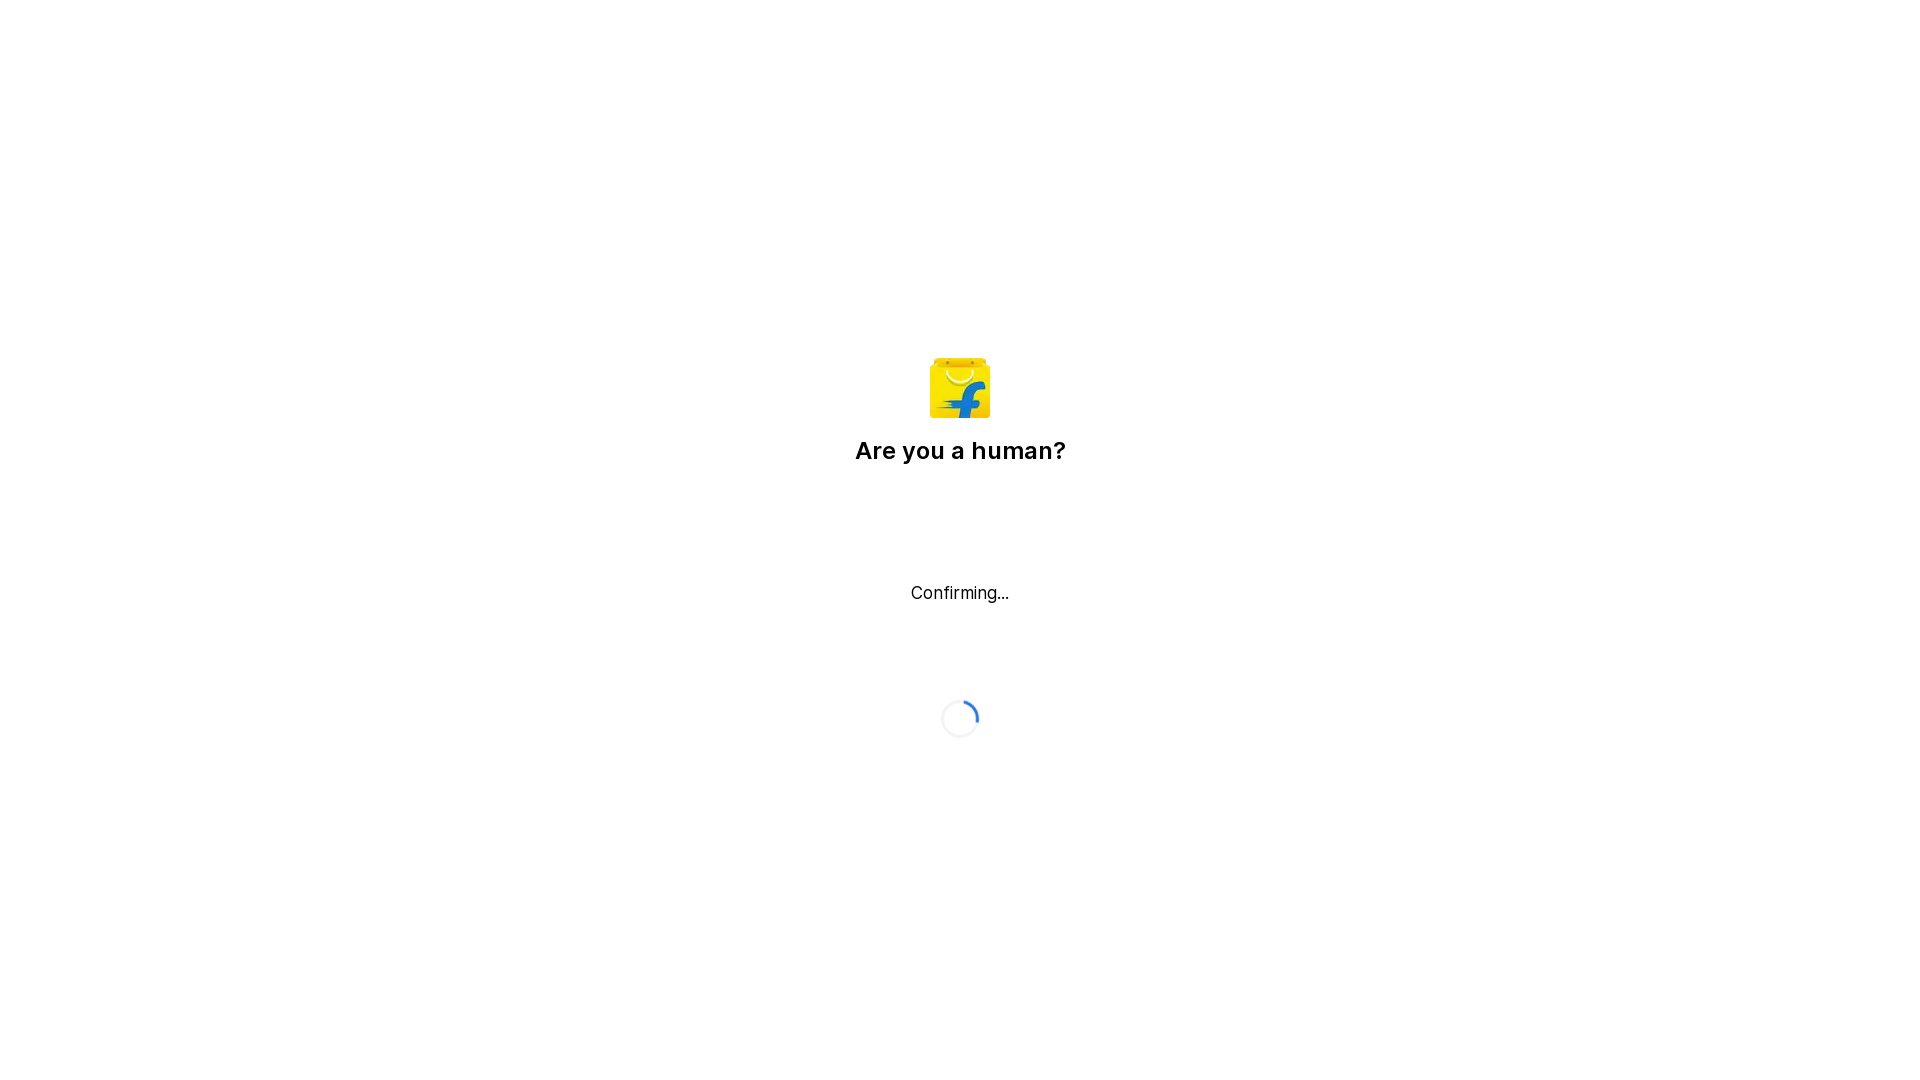